Navigates to the OrangeHRM 30-day trial signup page and waits for the country dropdown options to be loaded and present on the page.

Starting URL: https://www.orangehrm.com/orangehrm-30-day-trial/

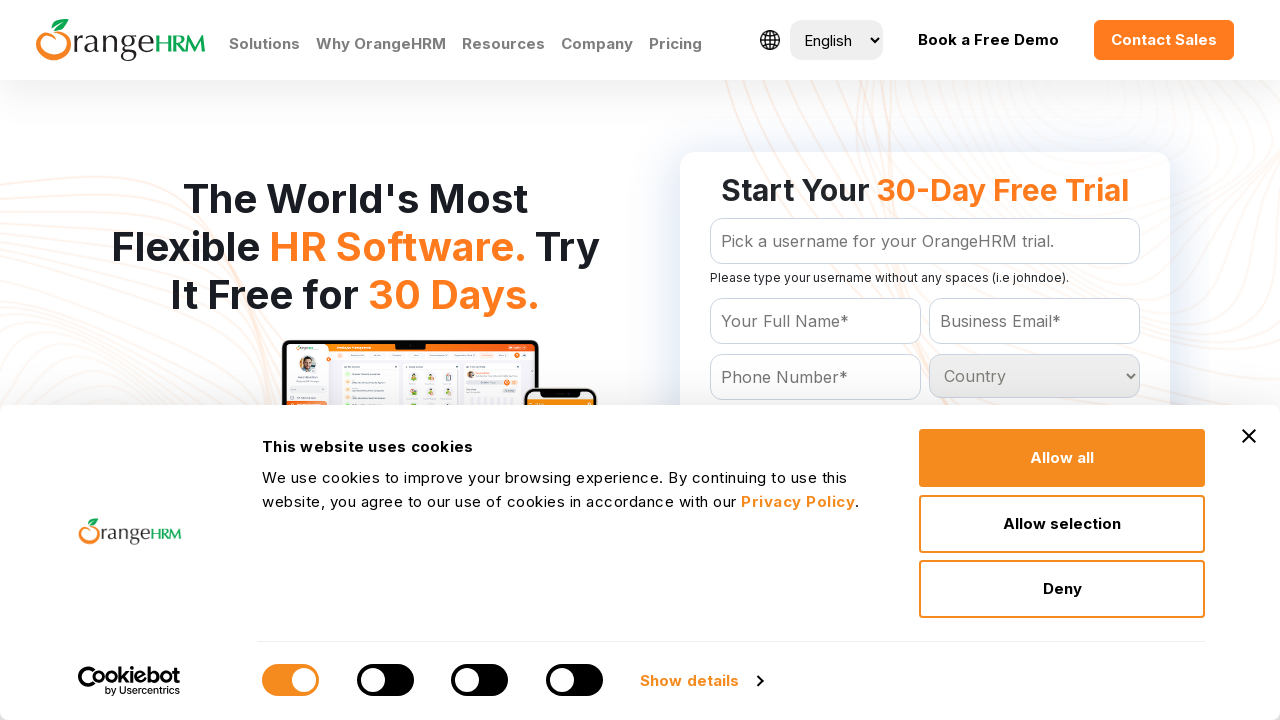

Waited for country dropdown options to be attached to DOM
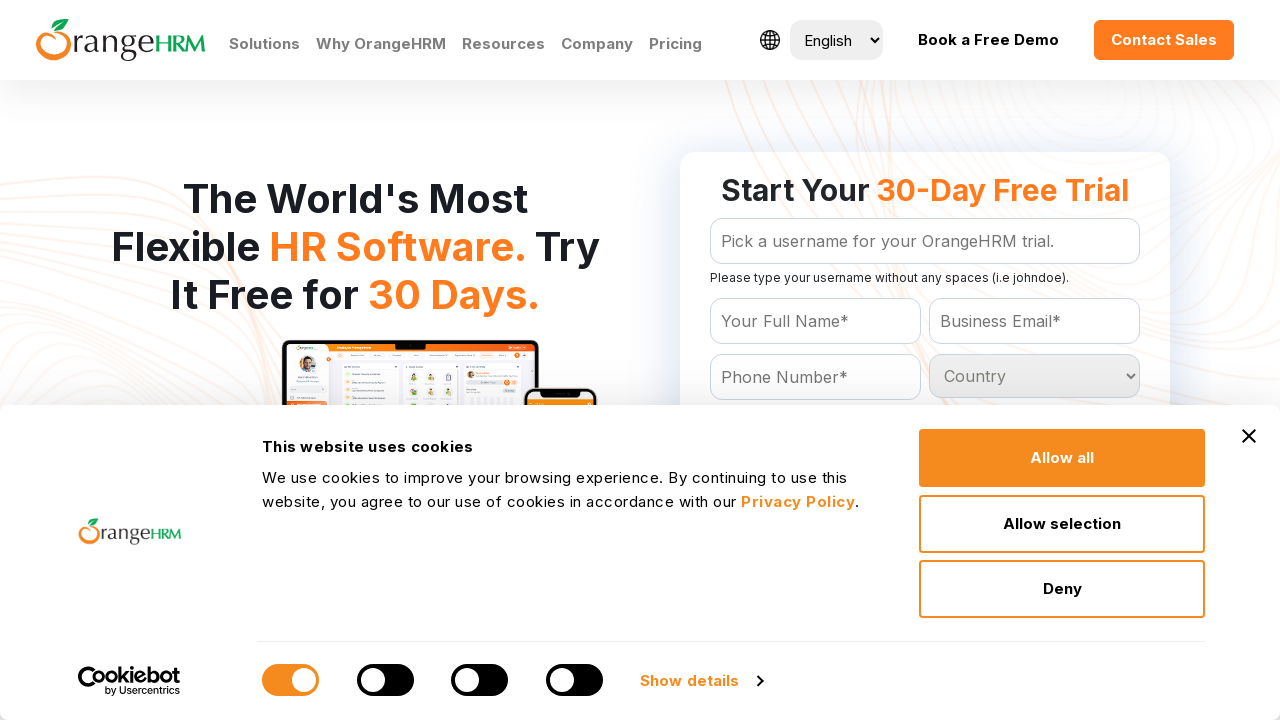

Verified country dropdown select element is visible
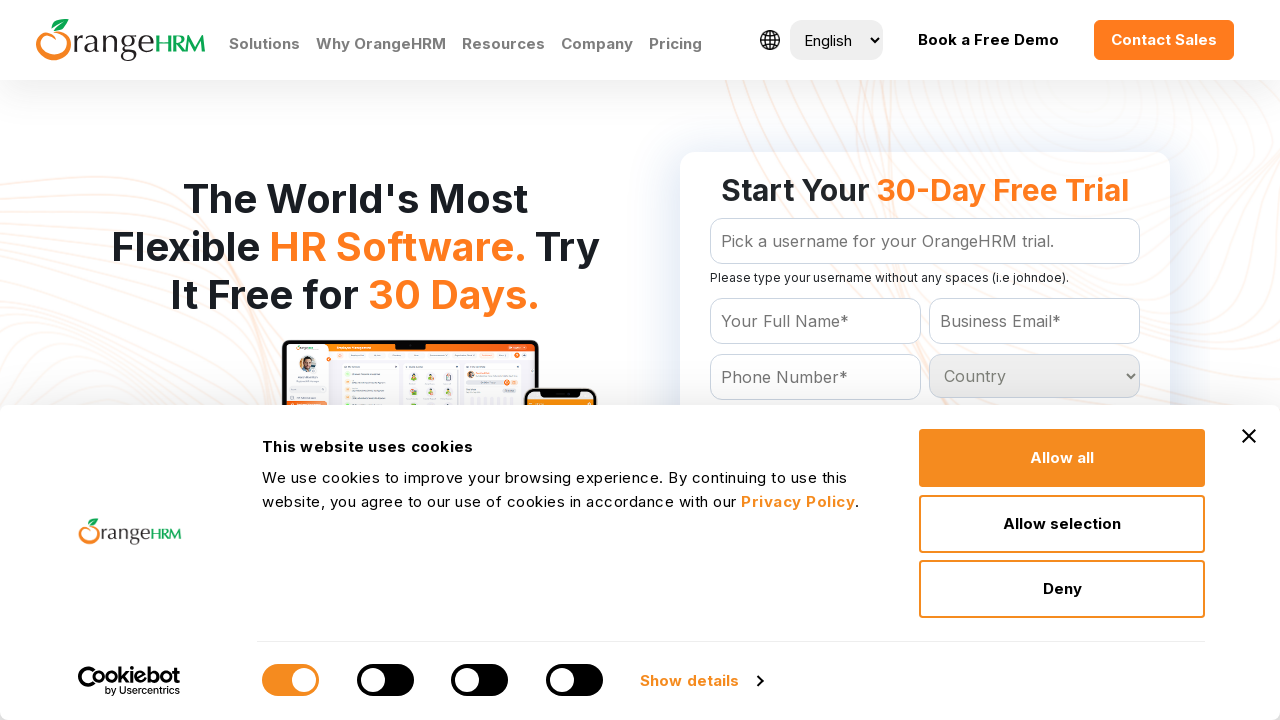

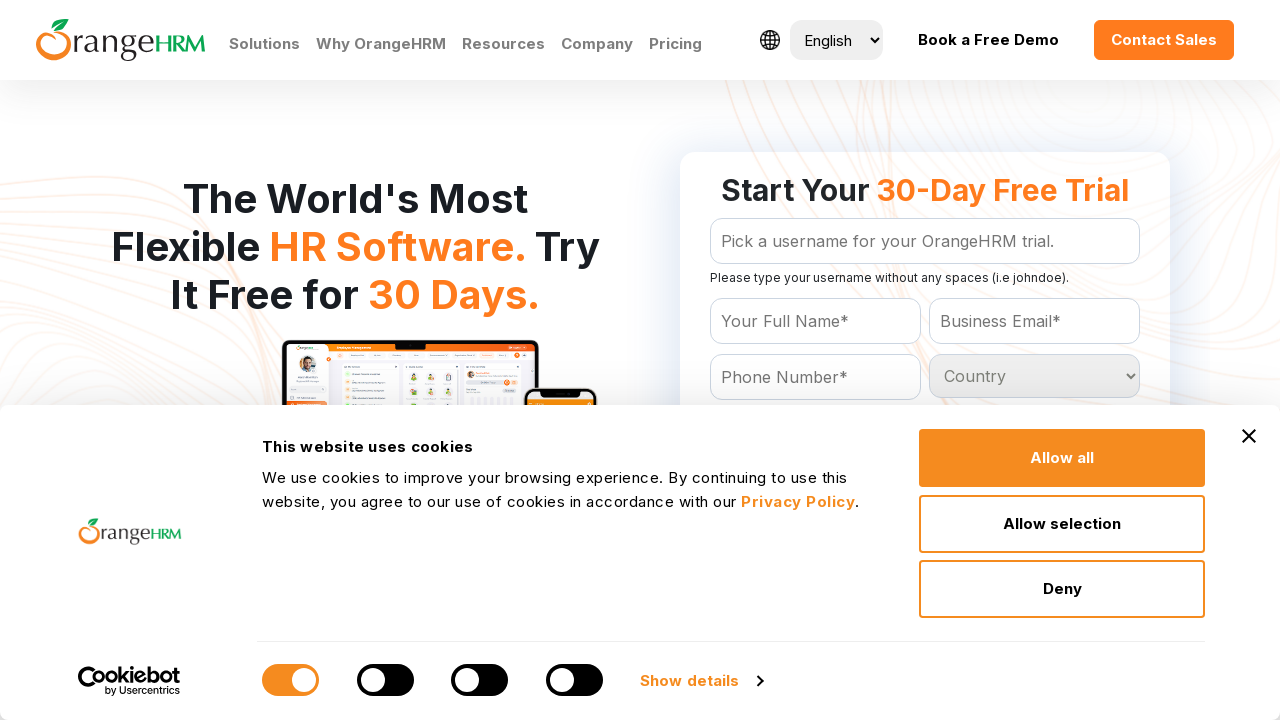